Navigates to the Honda Two Wheelers India website

Starting URL: https://www.honda2wheelersindia.com/

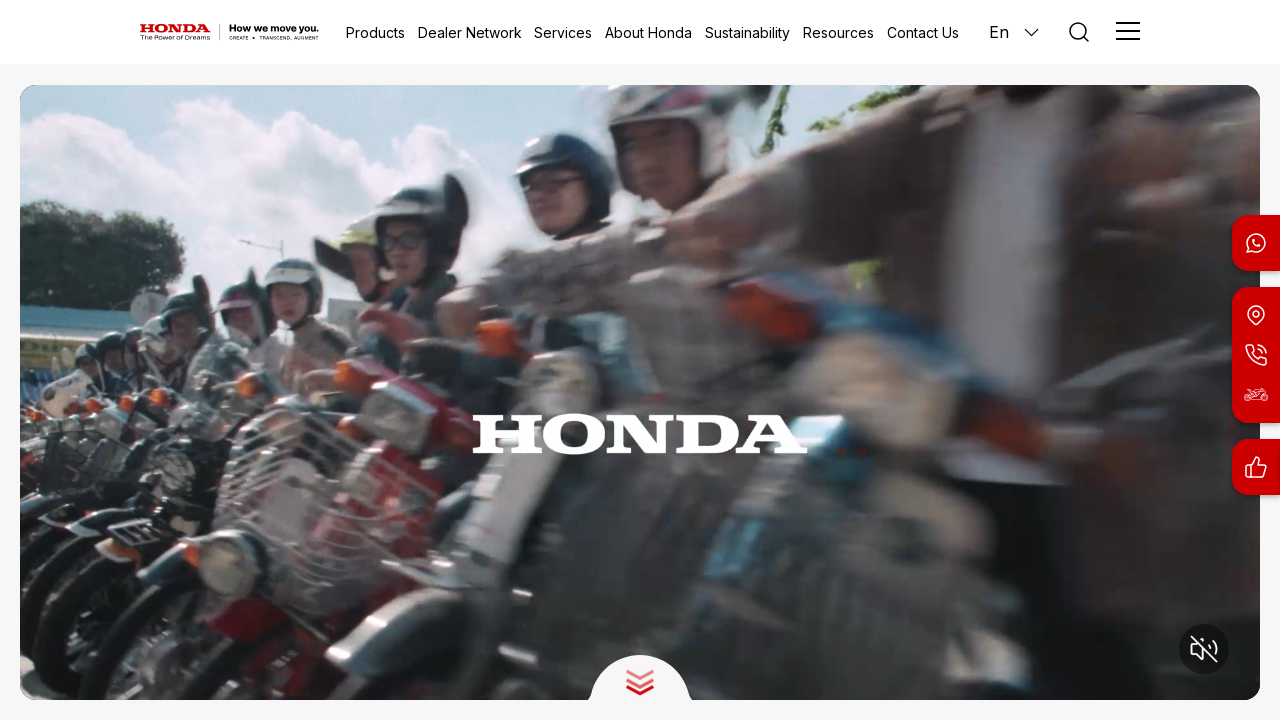

Navigated to Honda Two Wheelers India website
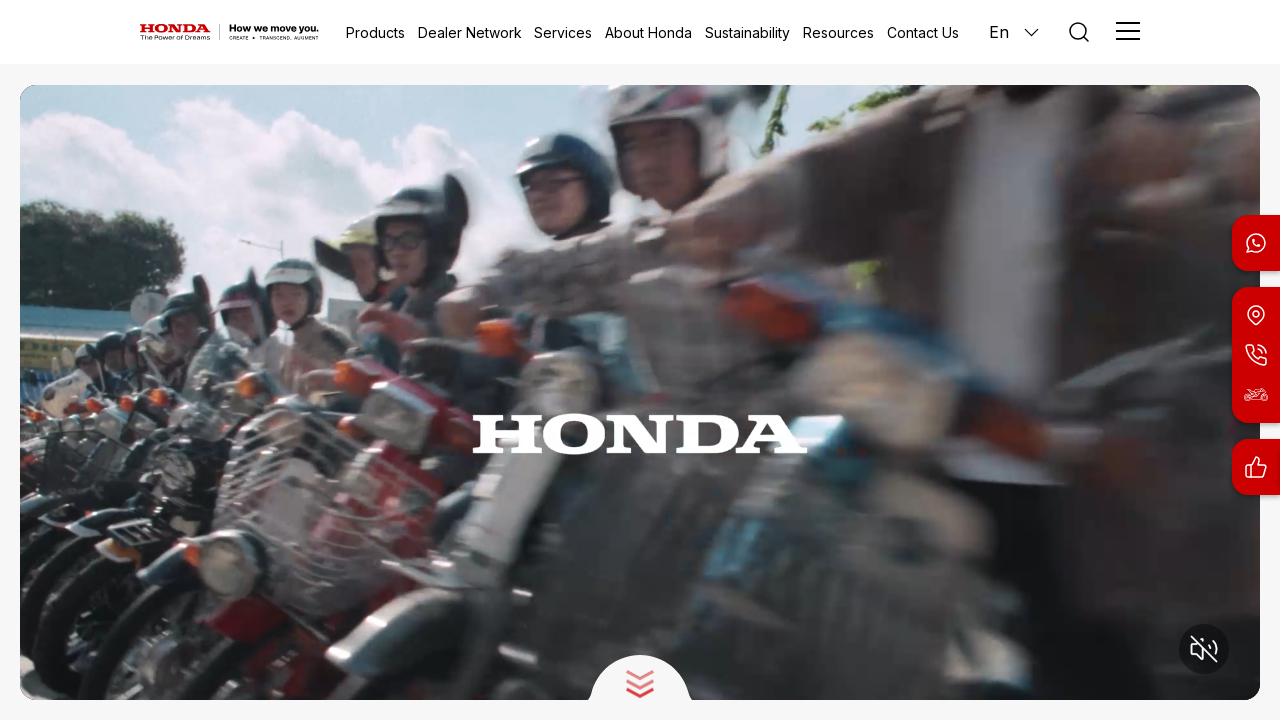

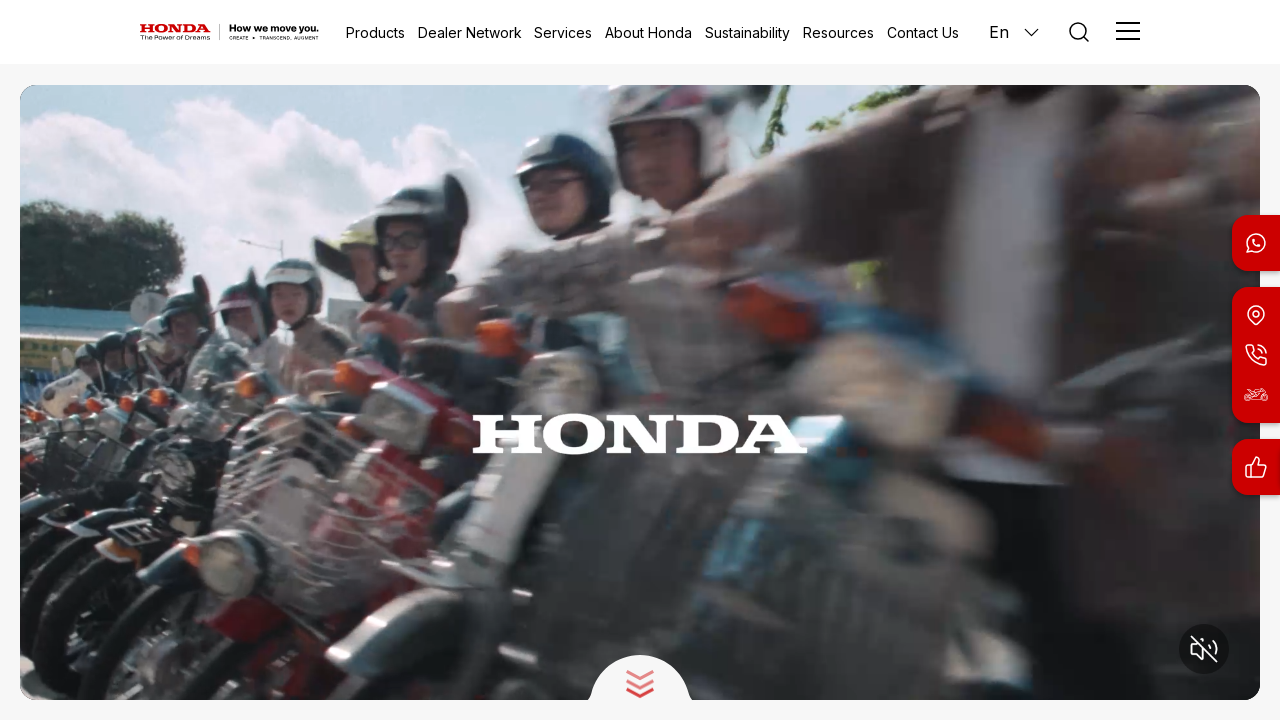